Tests browser window handling by clicking a button that opens a new window, switching to the new window, and then switching back to the original window

Starting URL: https://demoqa.com/browser-windows

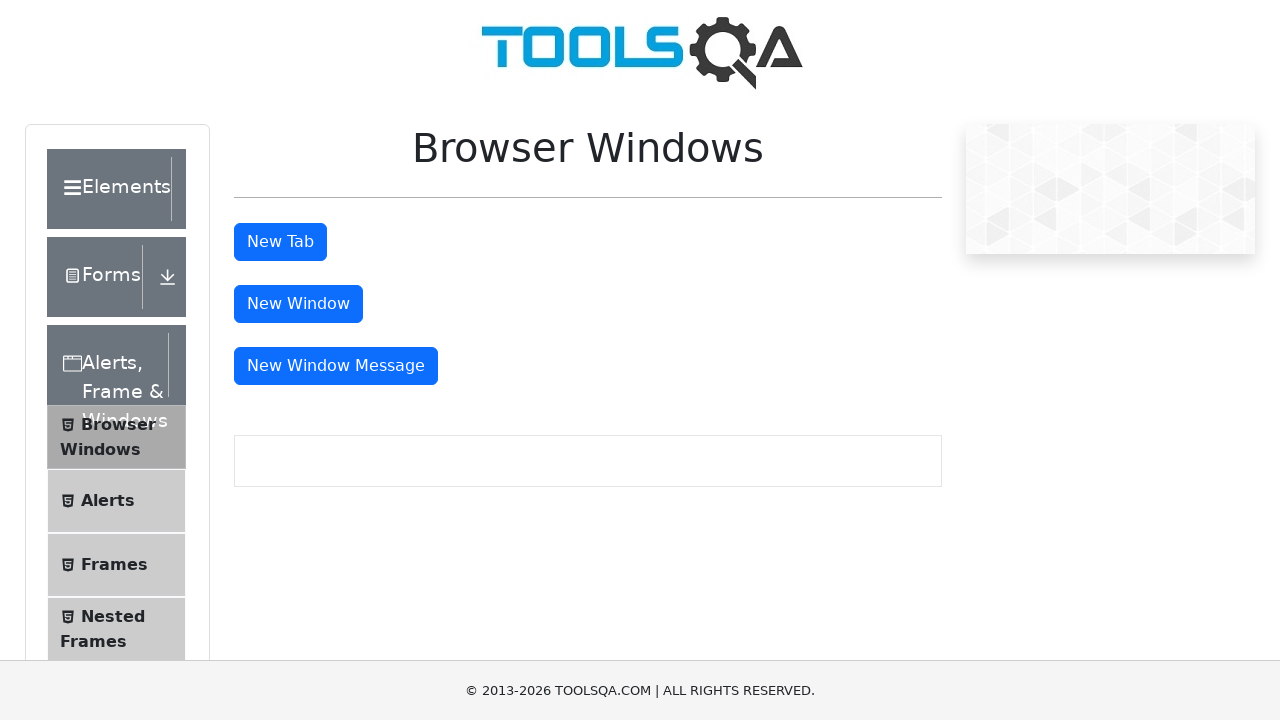

Clicked button to open a new window at (298, 304) on button#windowButton
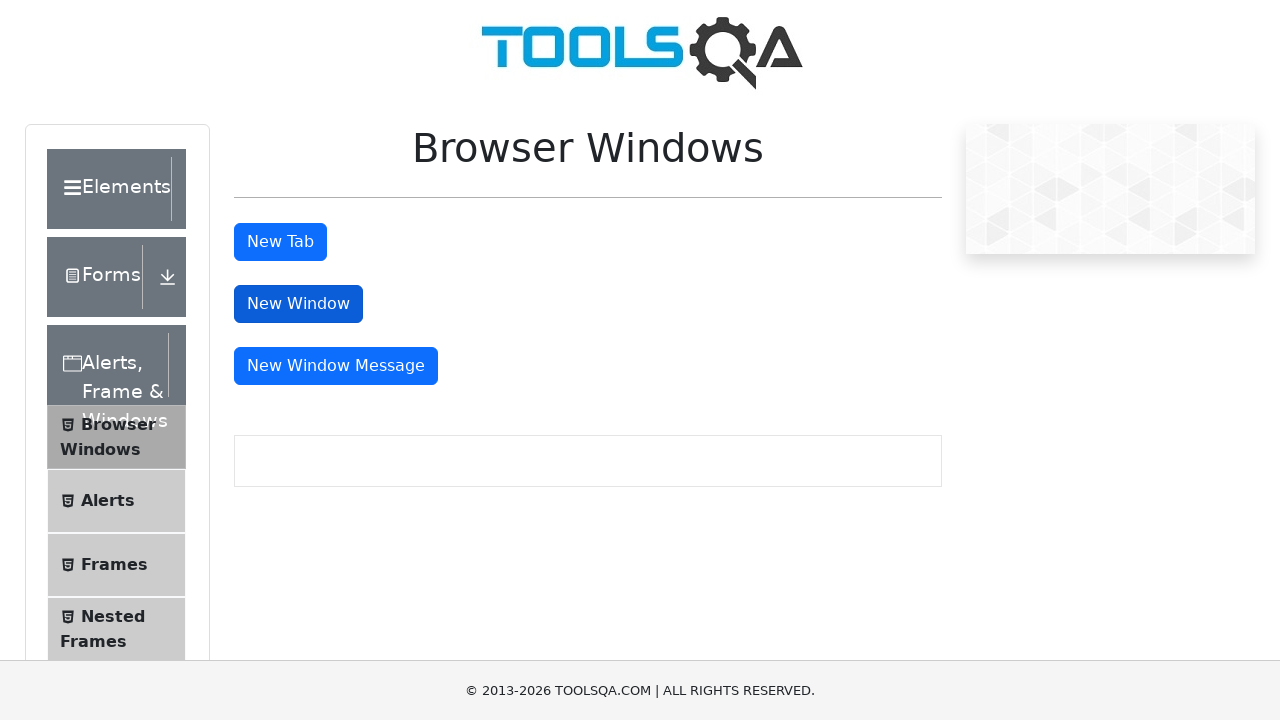

New window opened and captured at (298, 304) on button#windowButton
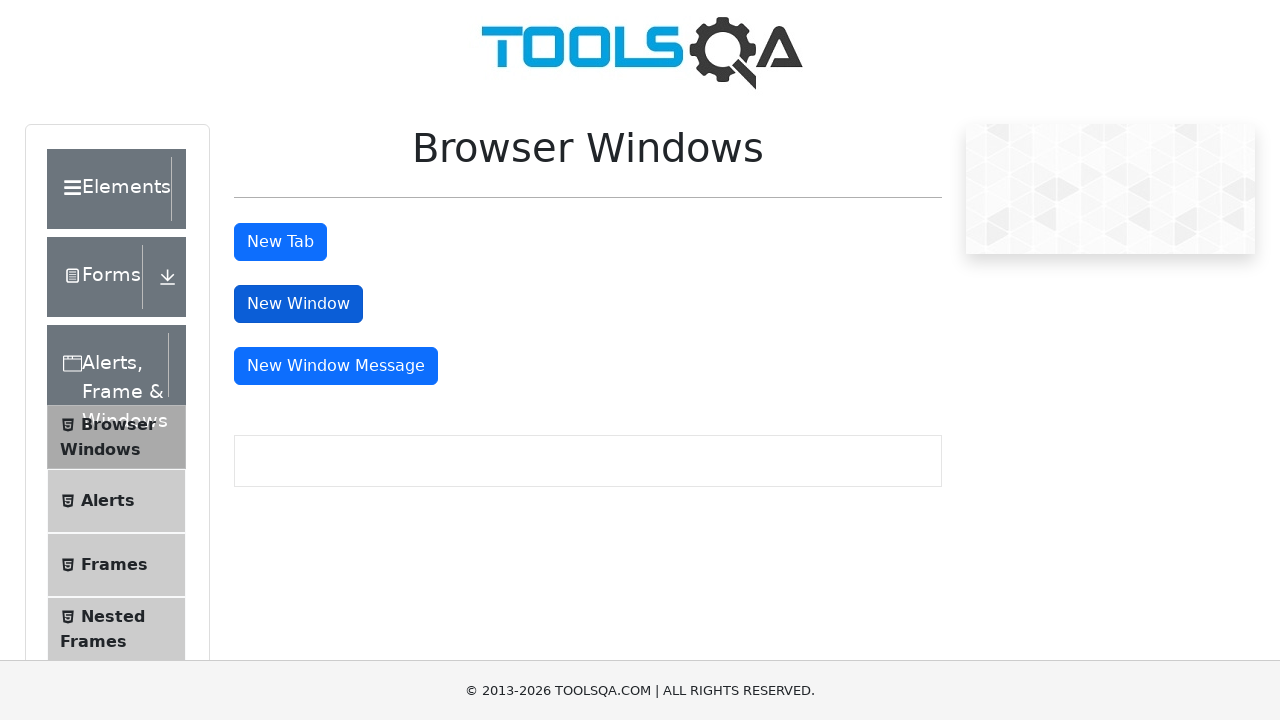

New window page loaded completely
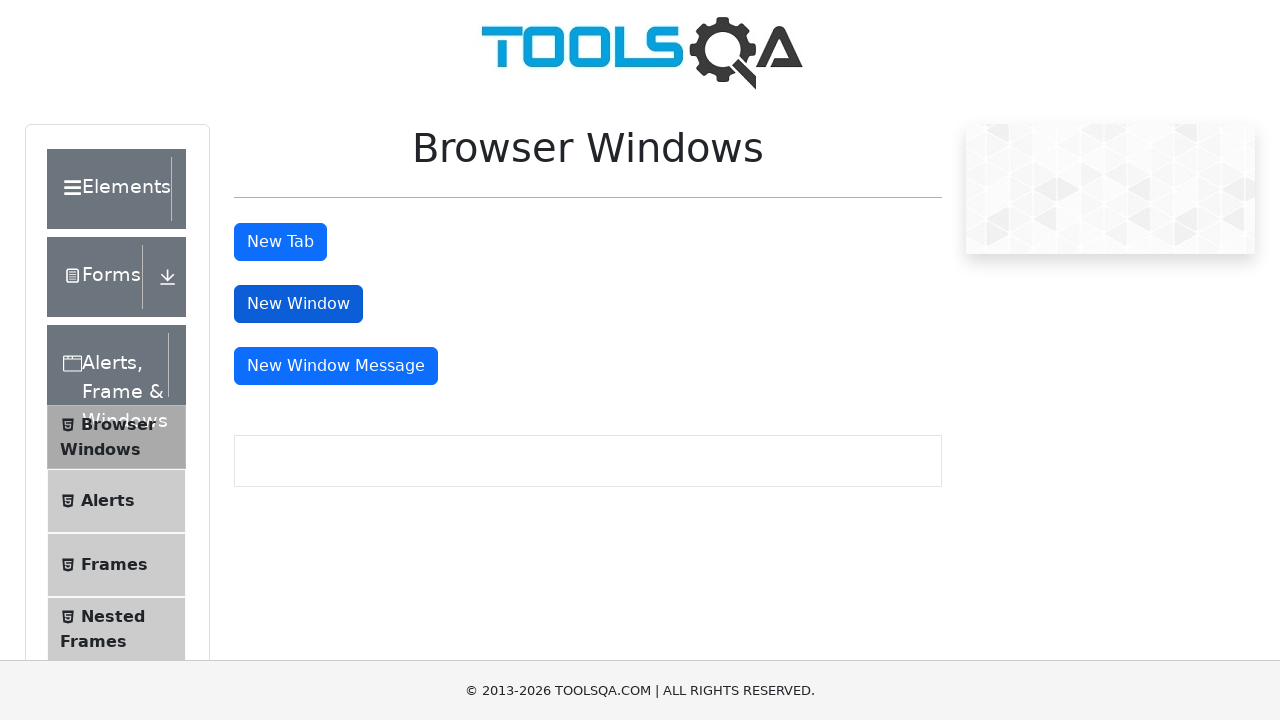

Retrieved new window URL: https://demoqa.com/sample
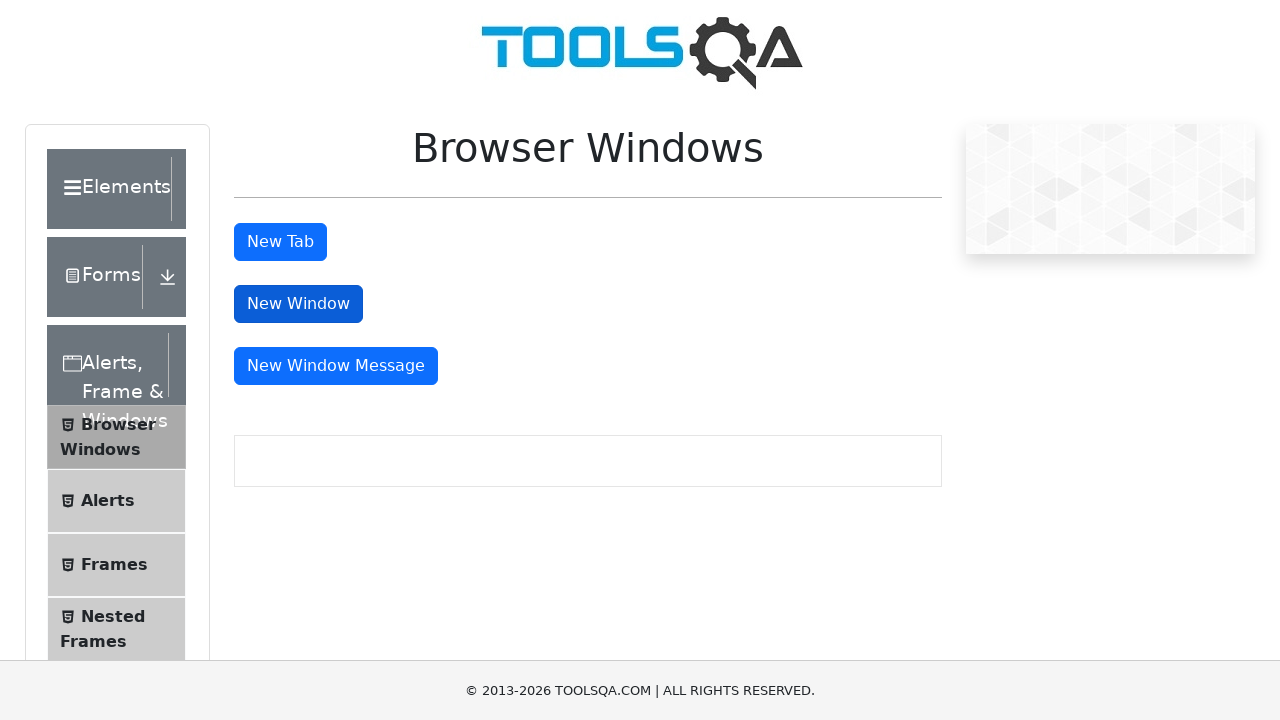

Switched focus back to original window
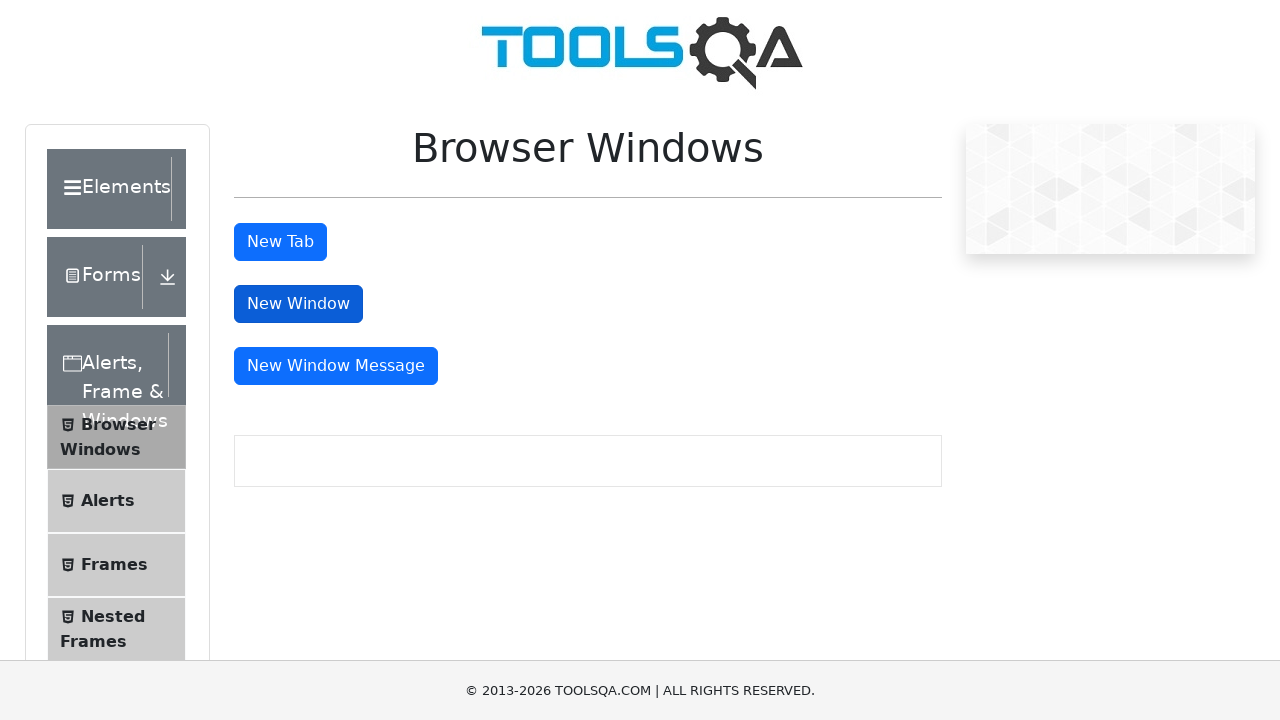

Closed the new window
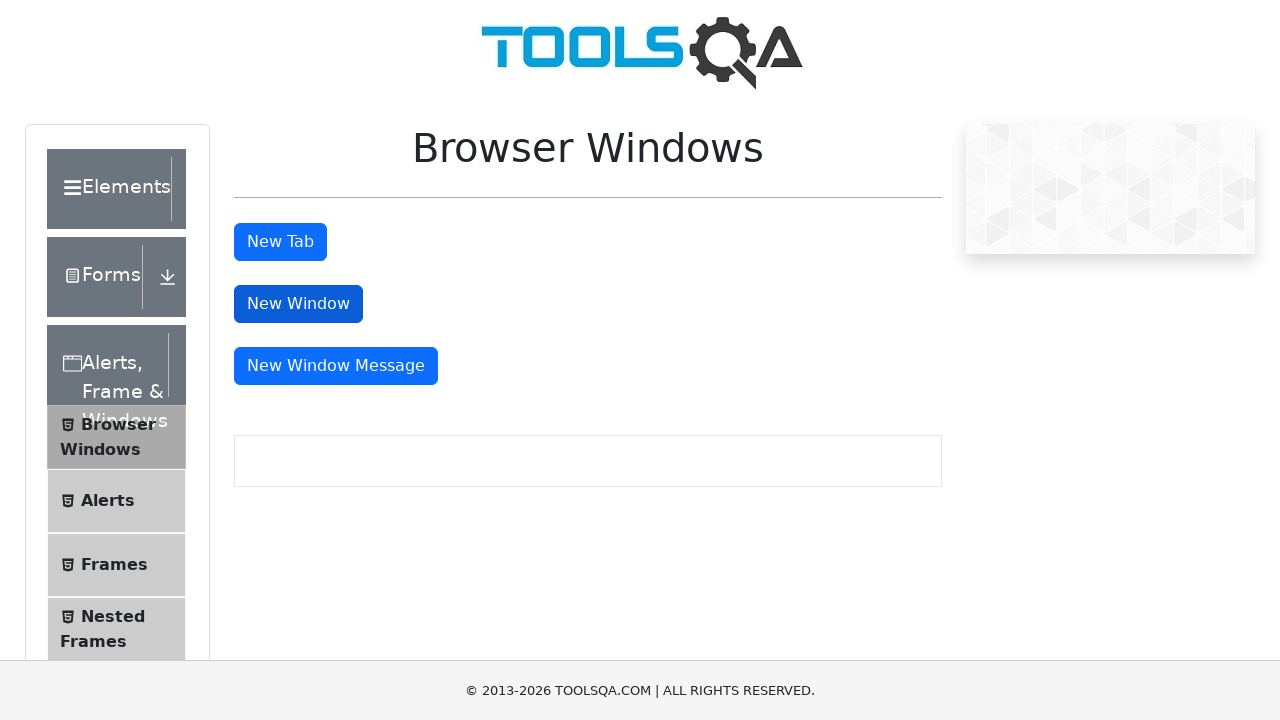

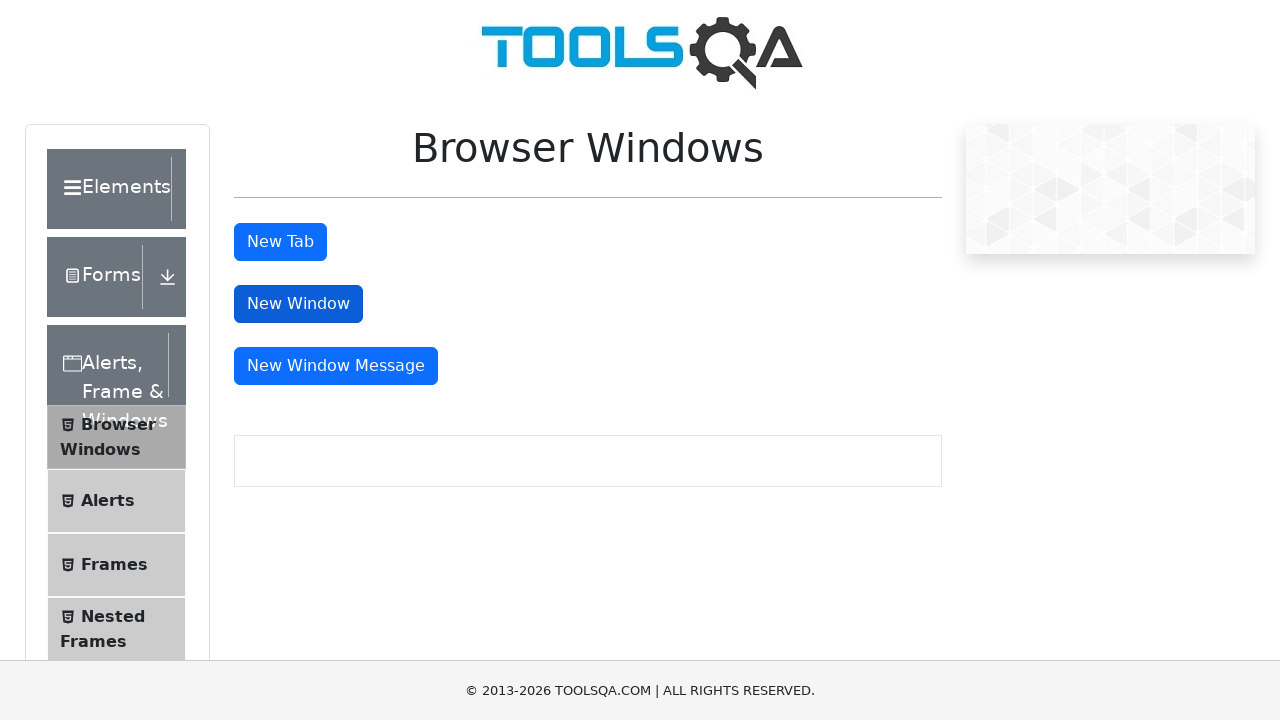